Tests the forgotten password functionality by navigating to the forgot password page

Starting URL: https://naveenautomationlabs.com/opencart/

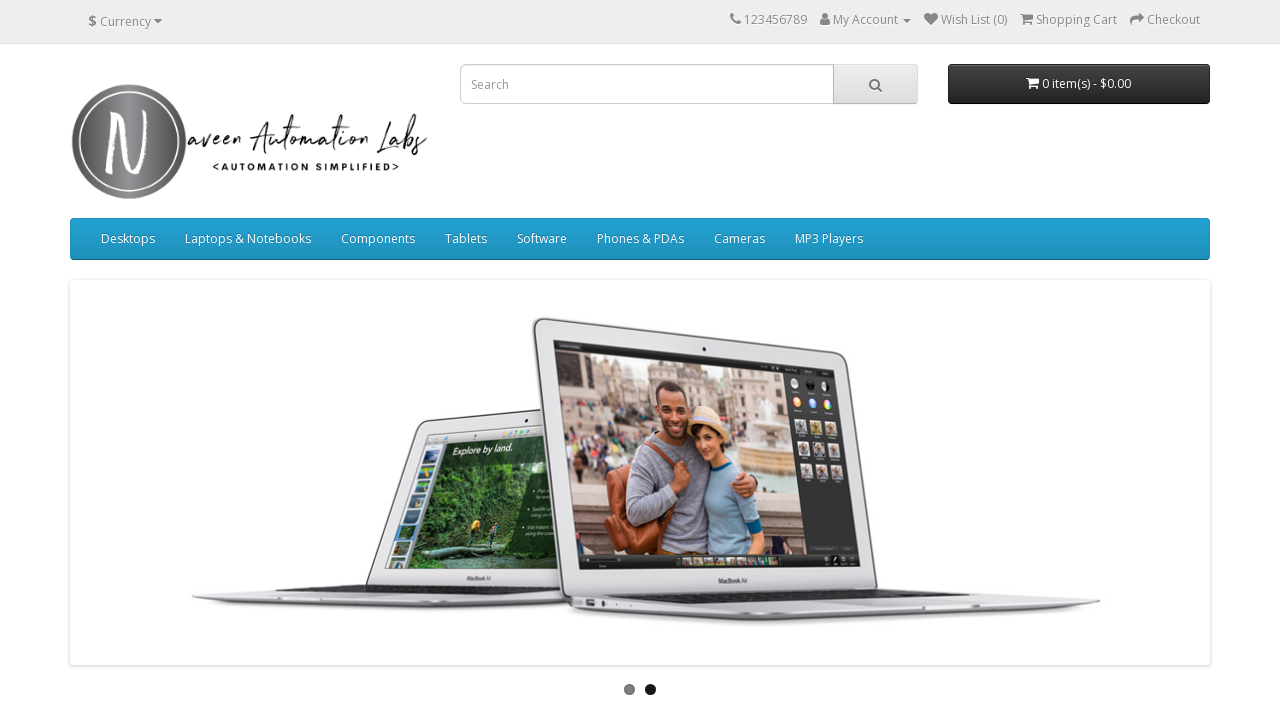

Clicked on My Account dropdown at (866, 20) on xpath=//span[text()='My Account']
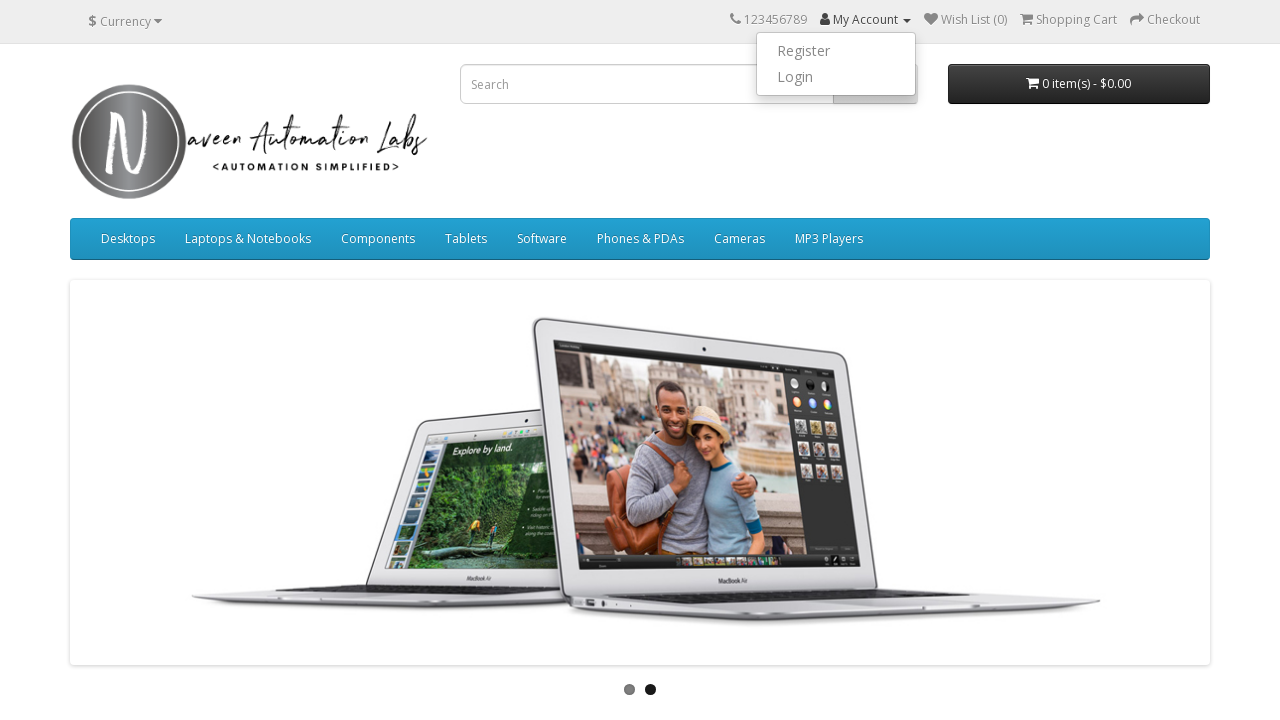

Clicked on Login option at (836, 77) on xpath=//a[text()='Login']
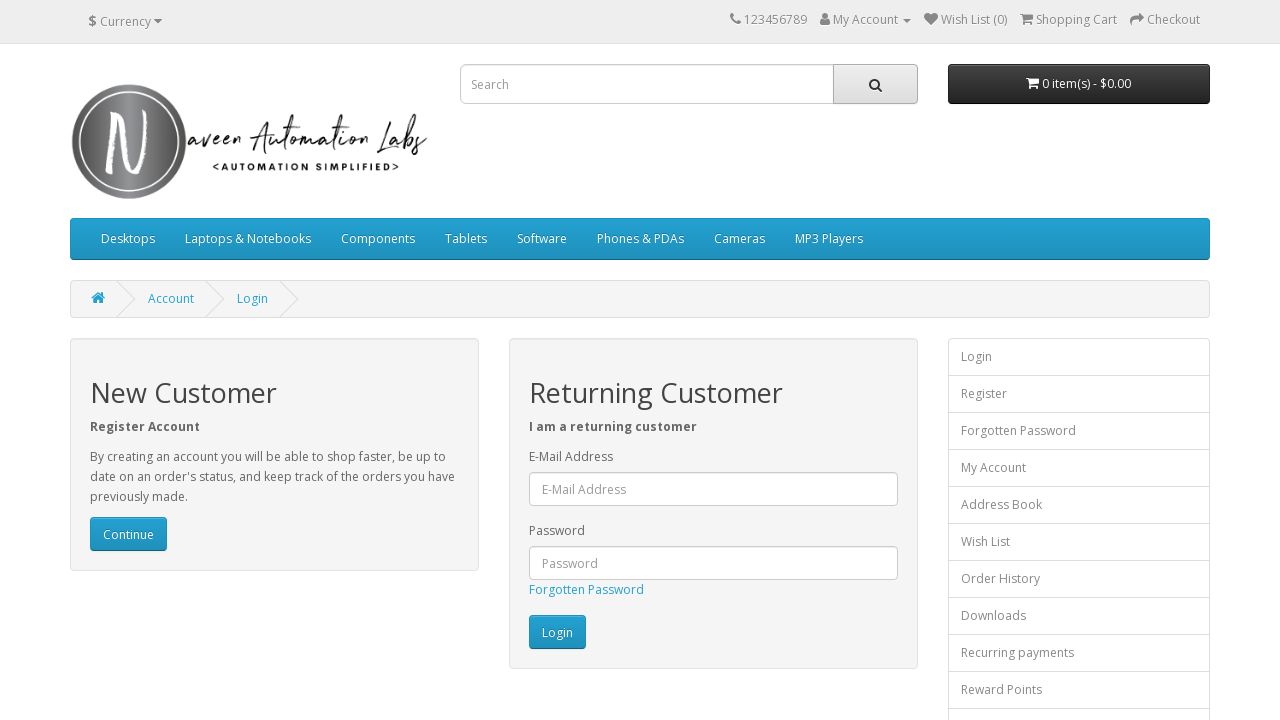

Clicked on Forgotten Password link at (586, 590) on xpath=//a[text()='Forgotten Password']
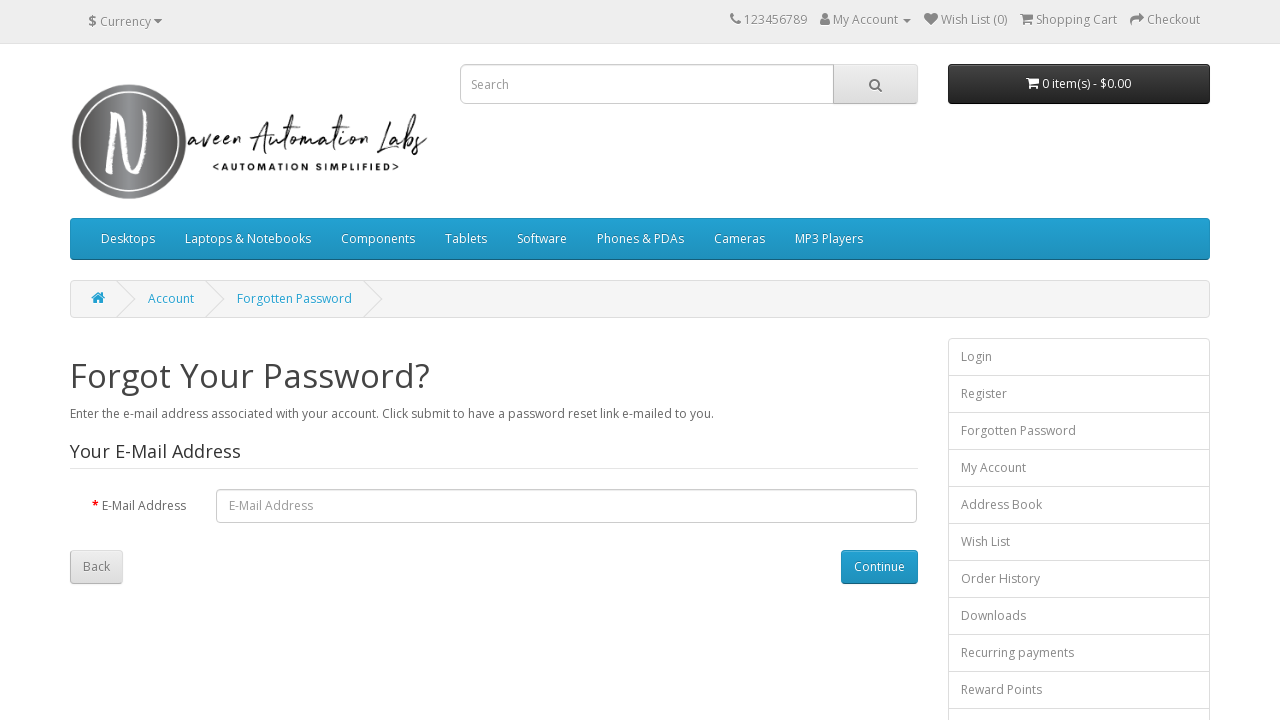

Forgotten password page loaded successfully
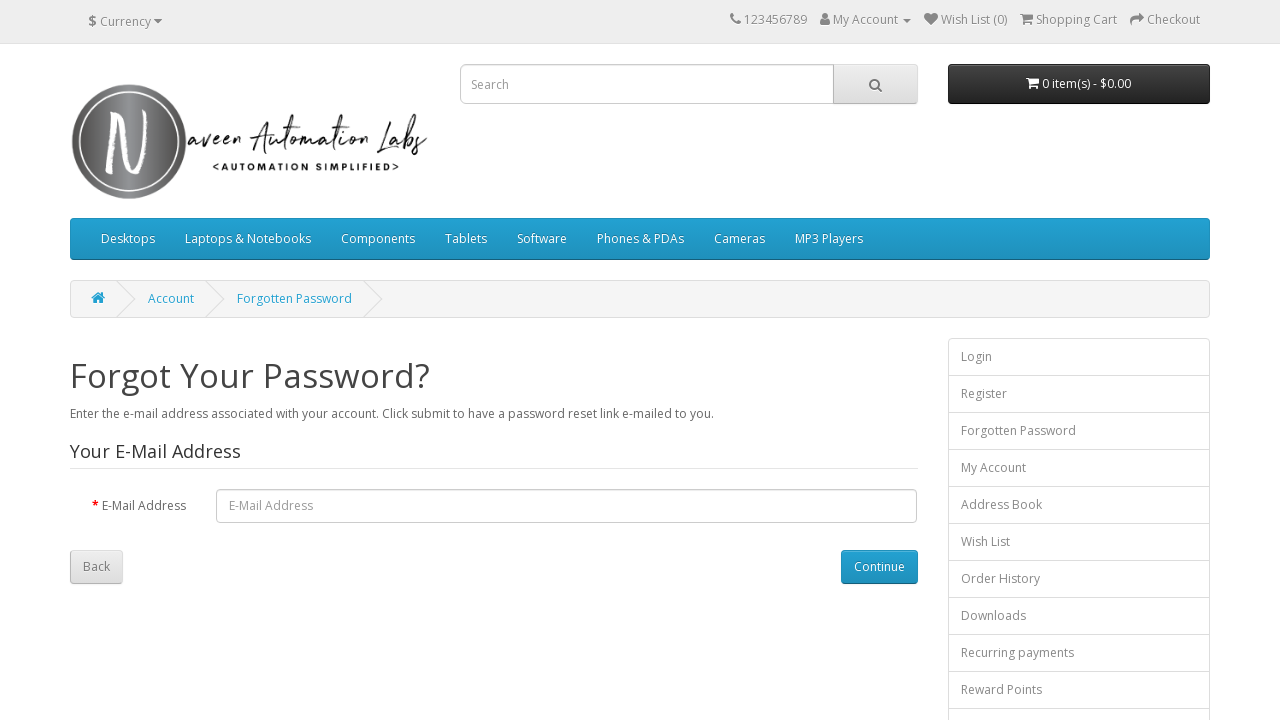

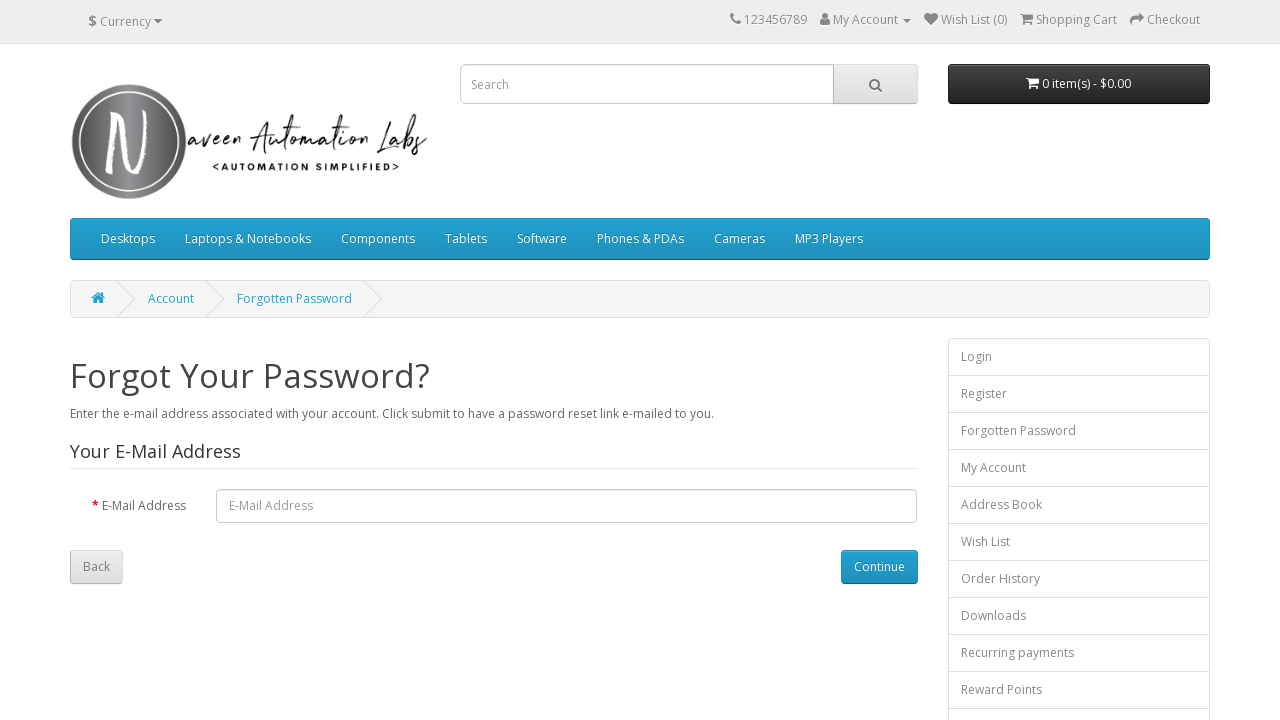